Tests dropdown selection functionality by selecting an option from a course dropdown and verifying the selection

Starting URL: https://www.hyrtutorials.com/p/html-dropdown-elements-practice.html

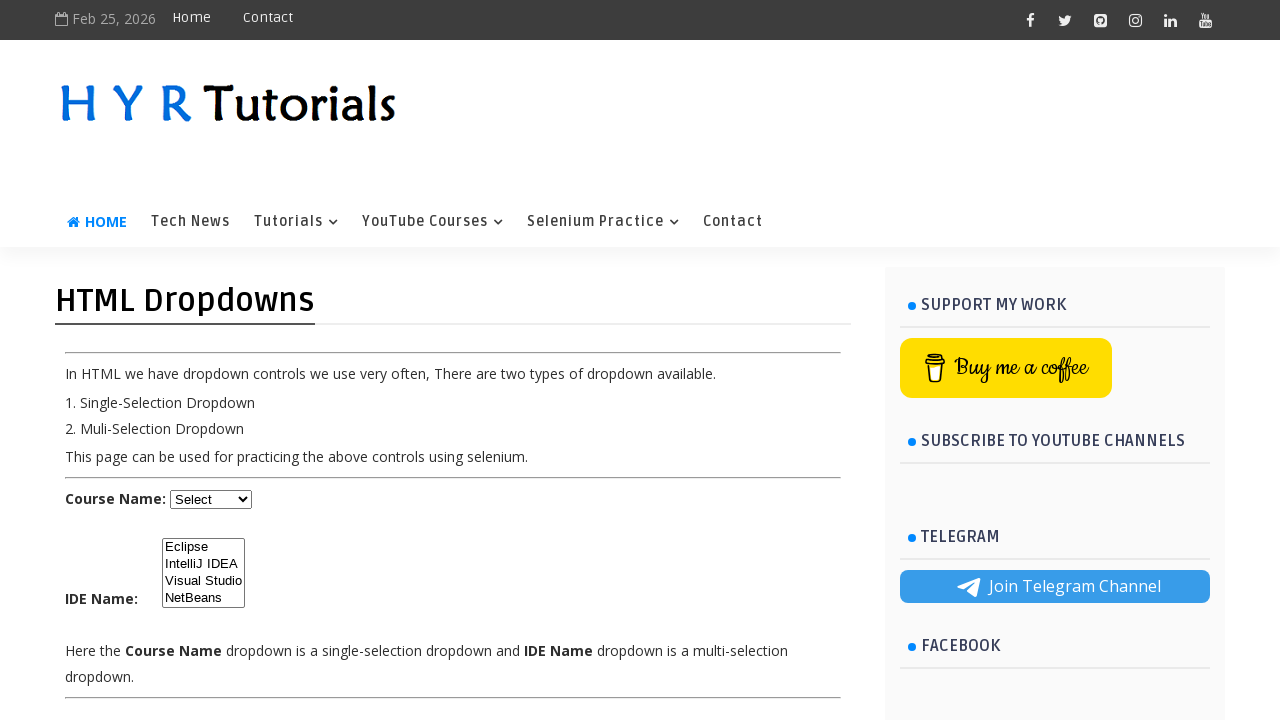

Selected 'Python' from the course dropdown on #course
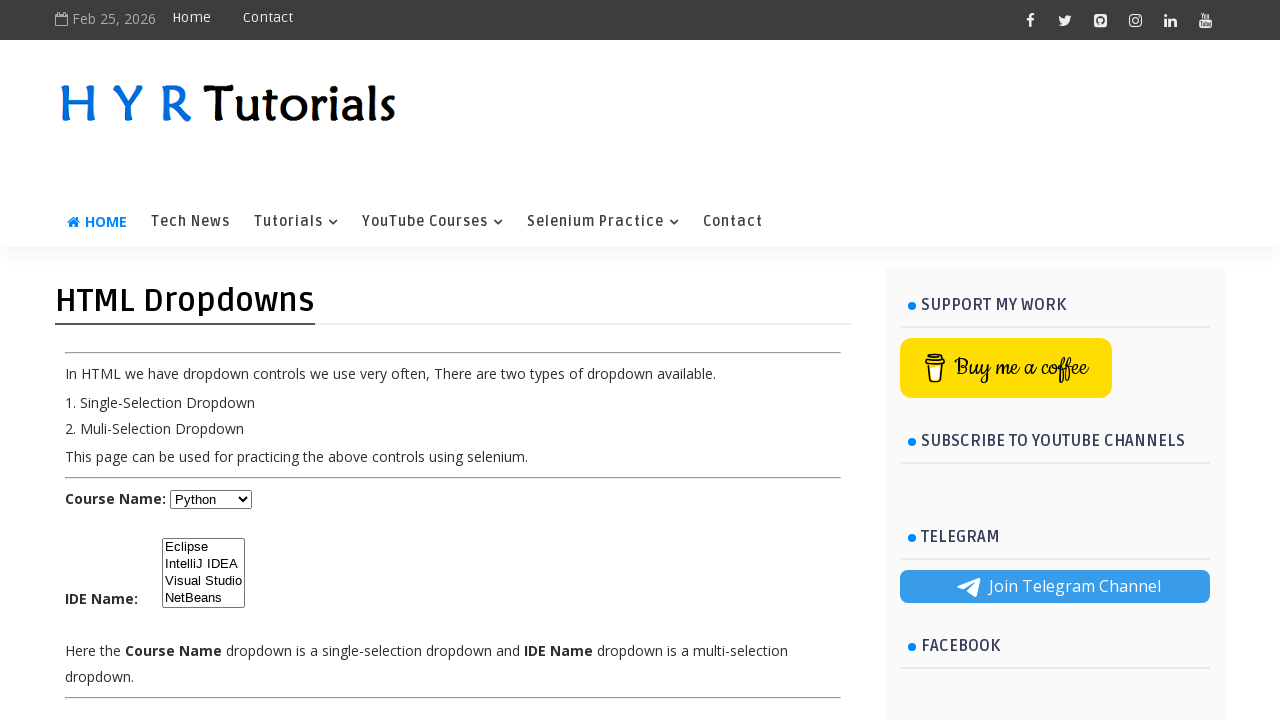

Retrieved selected value from course dropdown for verification
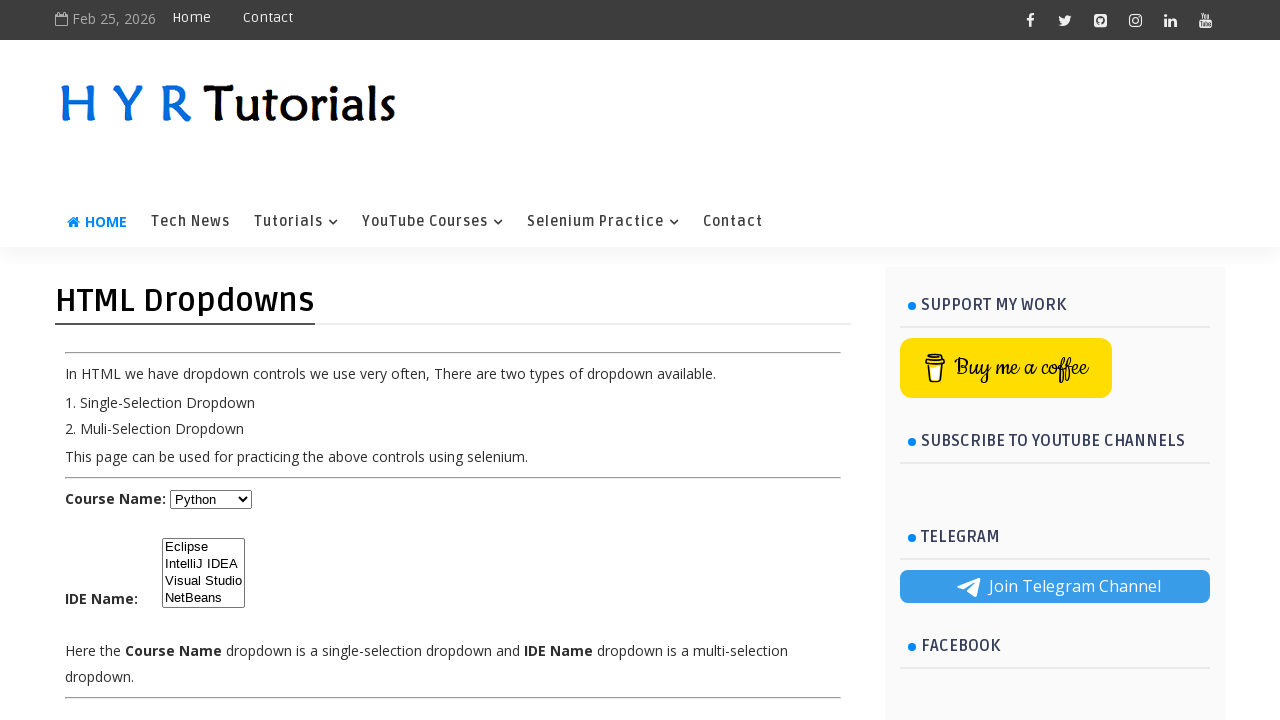

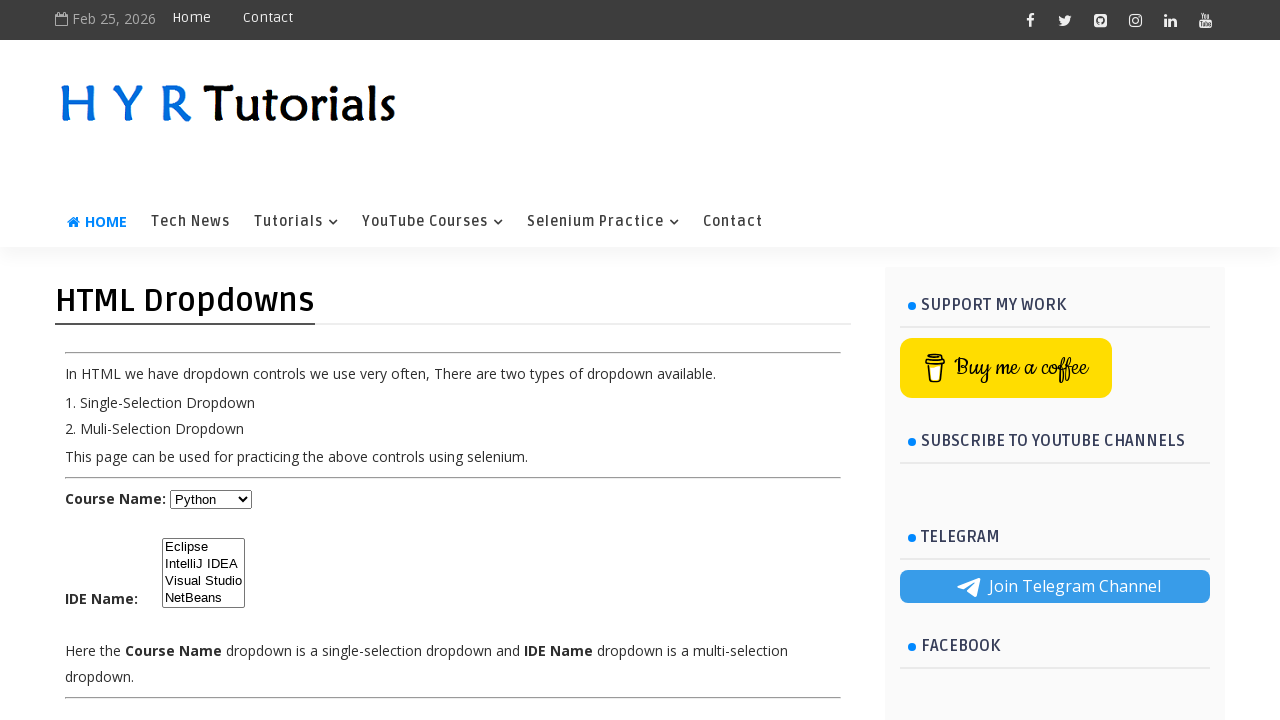